Tests checkbox functionality by verifying a Senior Citizen Discount checkbox is initially unchecked, clicking it, and then verifying it becomes checked.

Starting URL: https://rahulshettyacademy.com/dropdownsPractise/

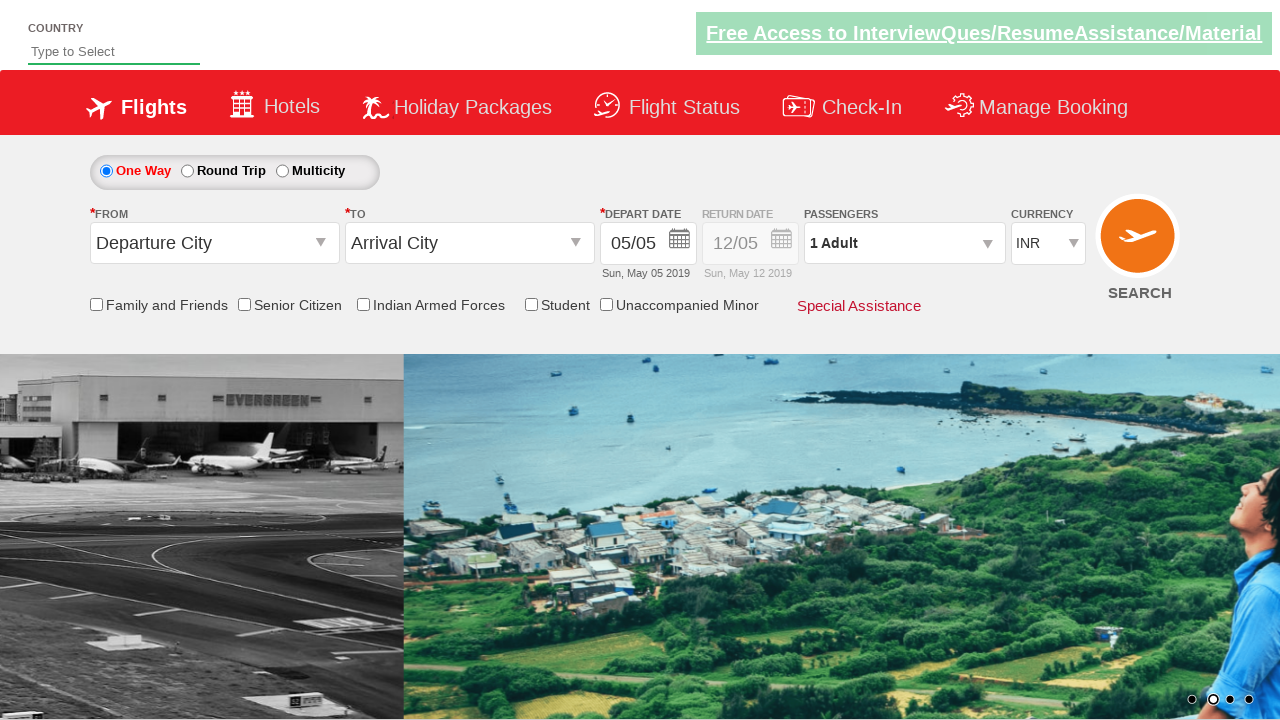

Located Senior Citizen Discount checkbox element
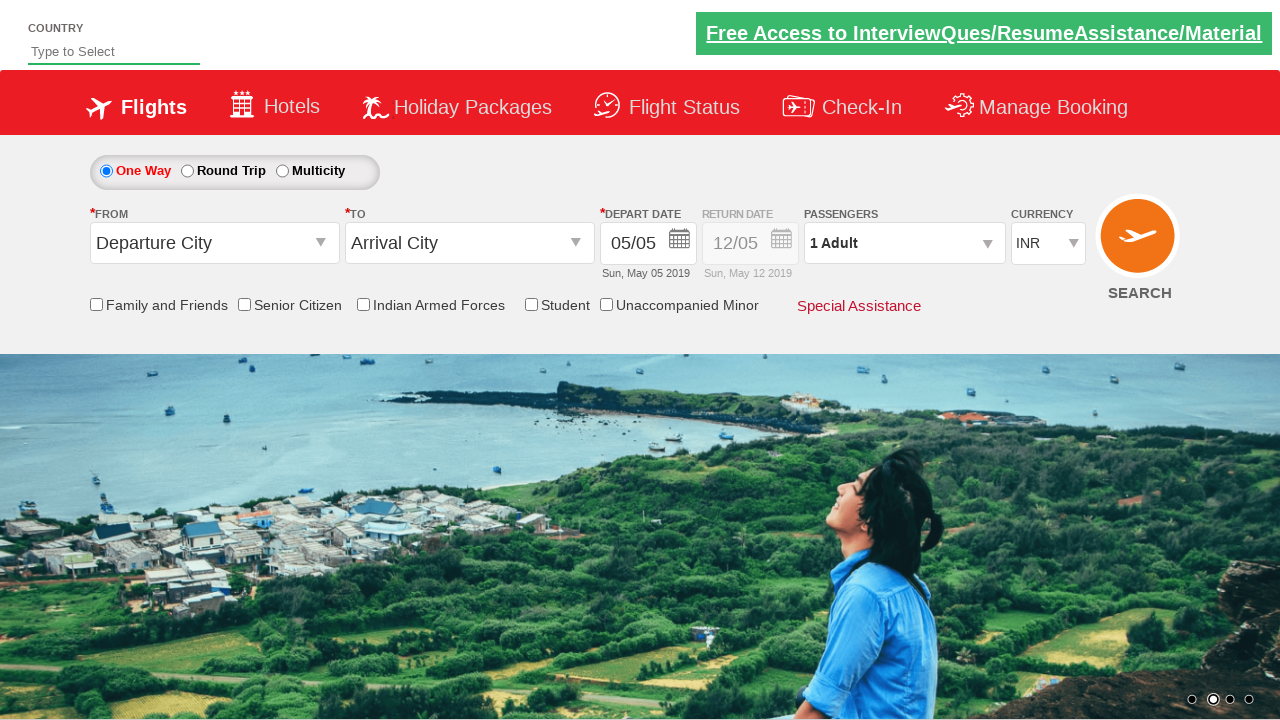

Verified Senior Citizen Discount checkbox is initially unchecked
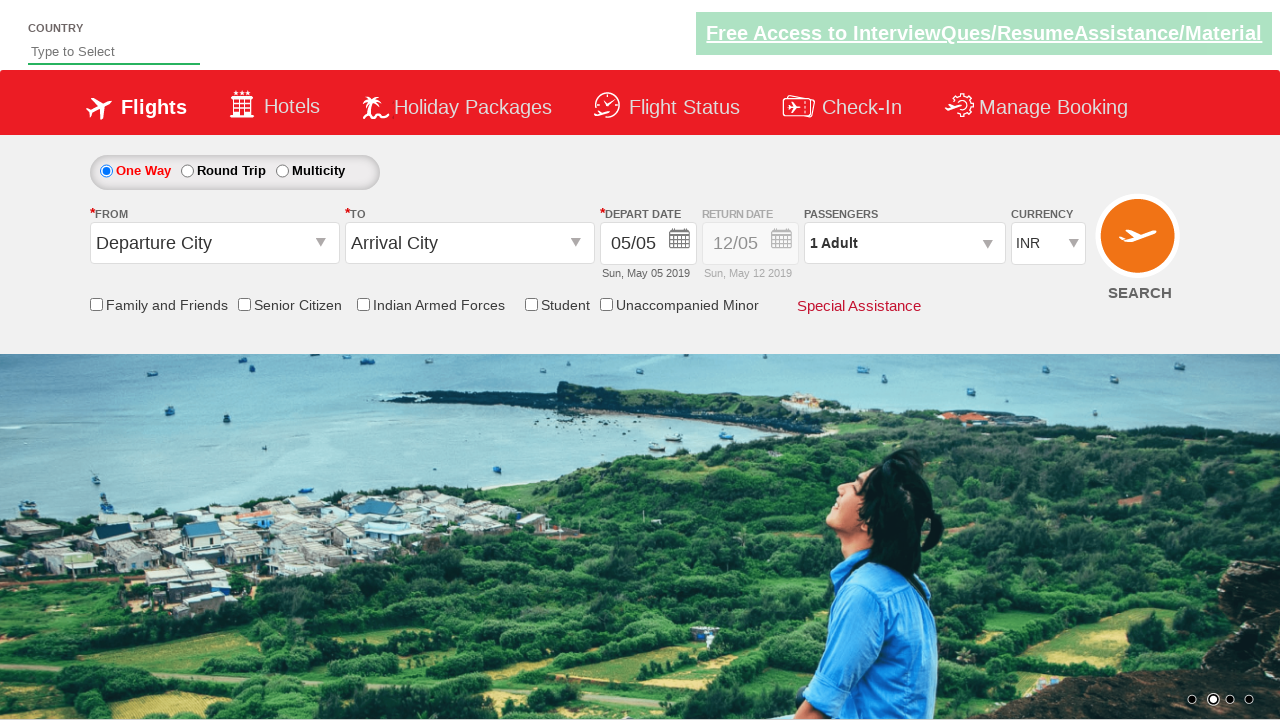

Clicked Senior Citizen Discount checkbox at (244, 304) on input[id*='SeniorCitizenDiscount']
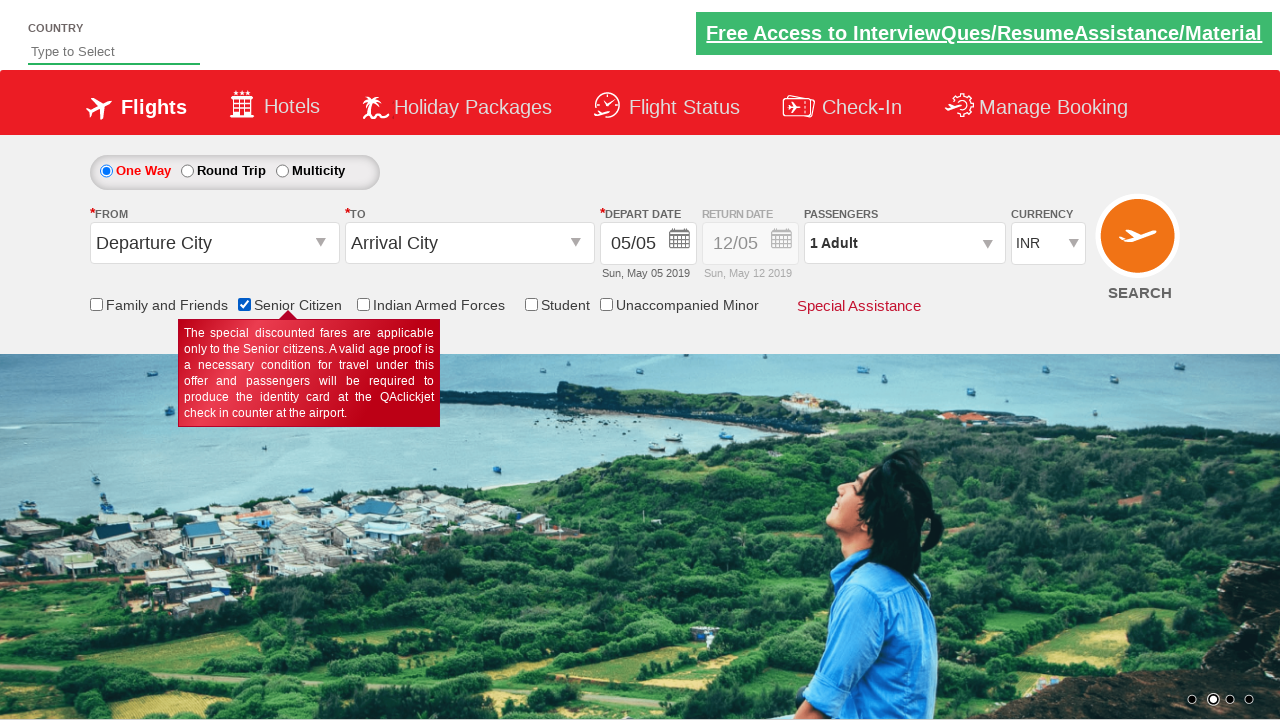

Verified Senior Citizen Discount checkbox is now checked
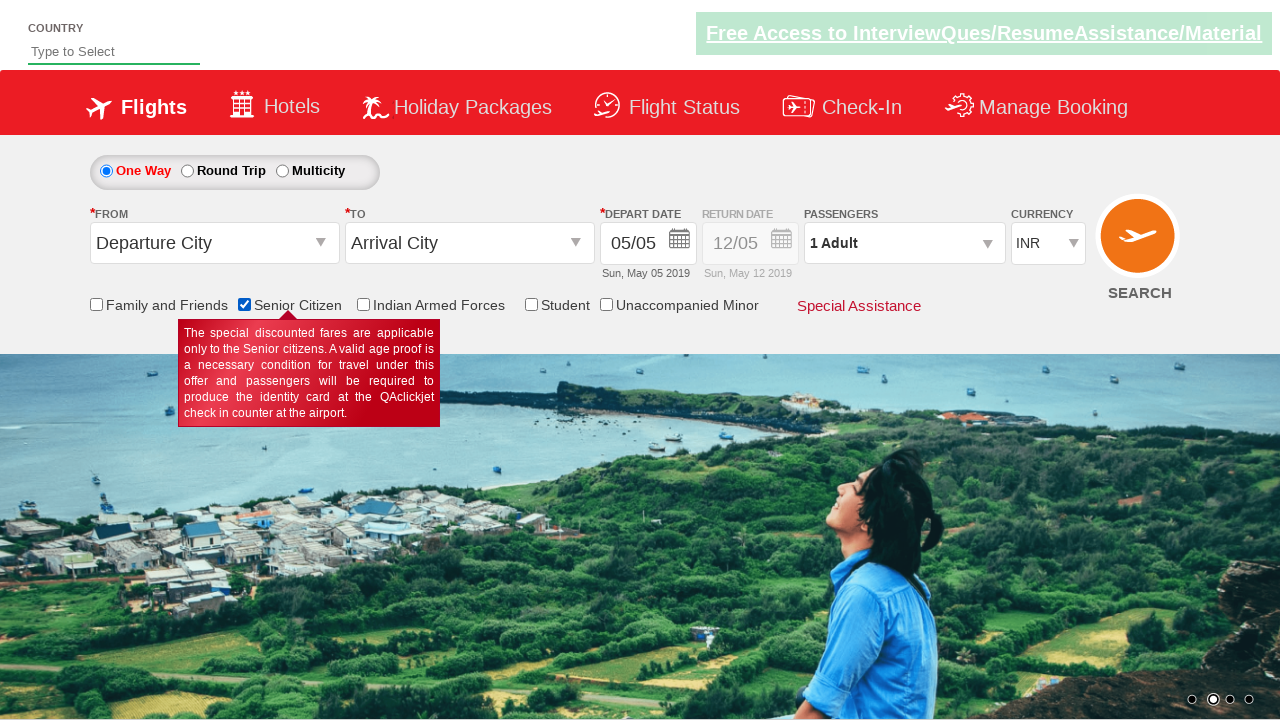

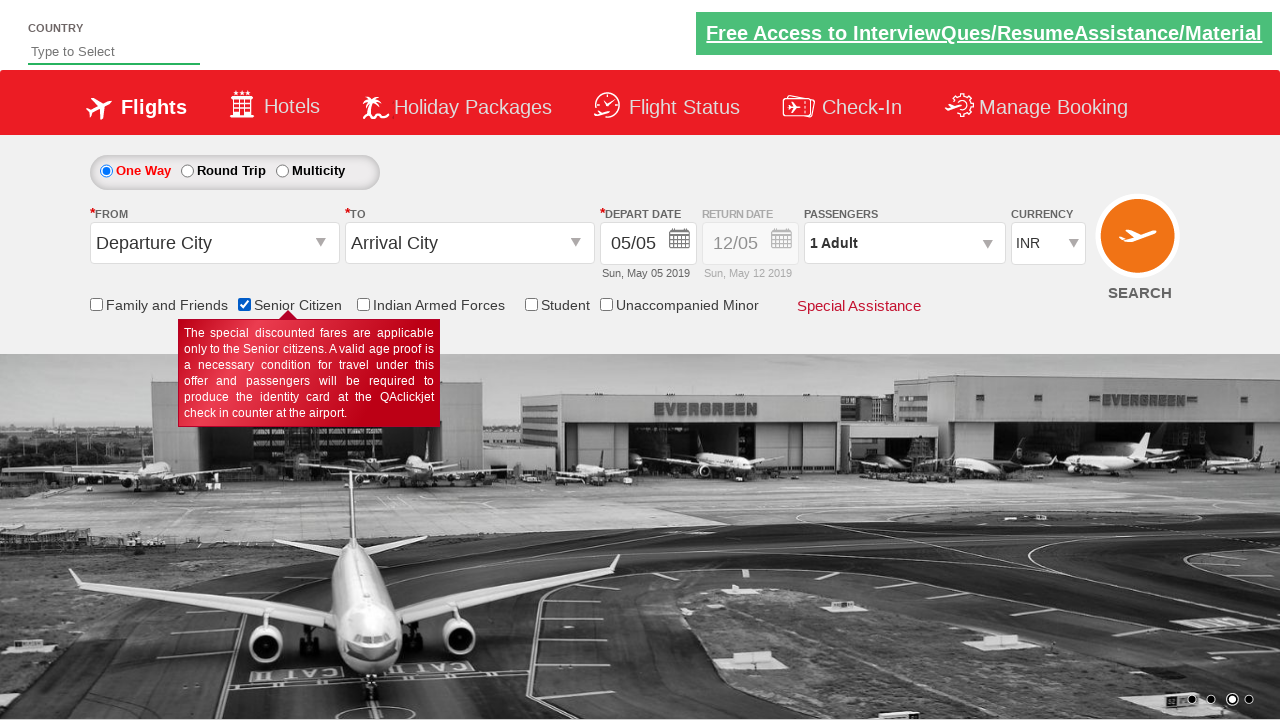